Tests the add element functionality by clicking the "Add Element" button 5 times and verifying that the buttons are added to the page.

Starting URL: https://the-internet.herokuapp.com/add_remove_elements/

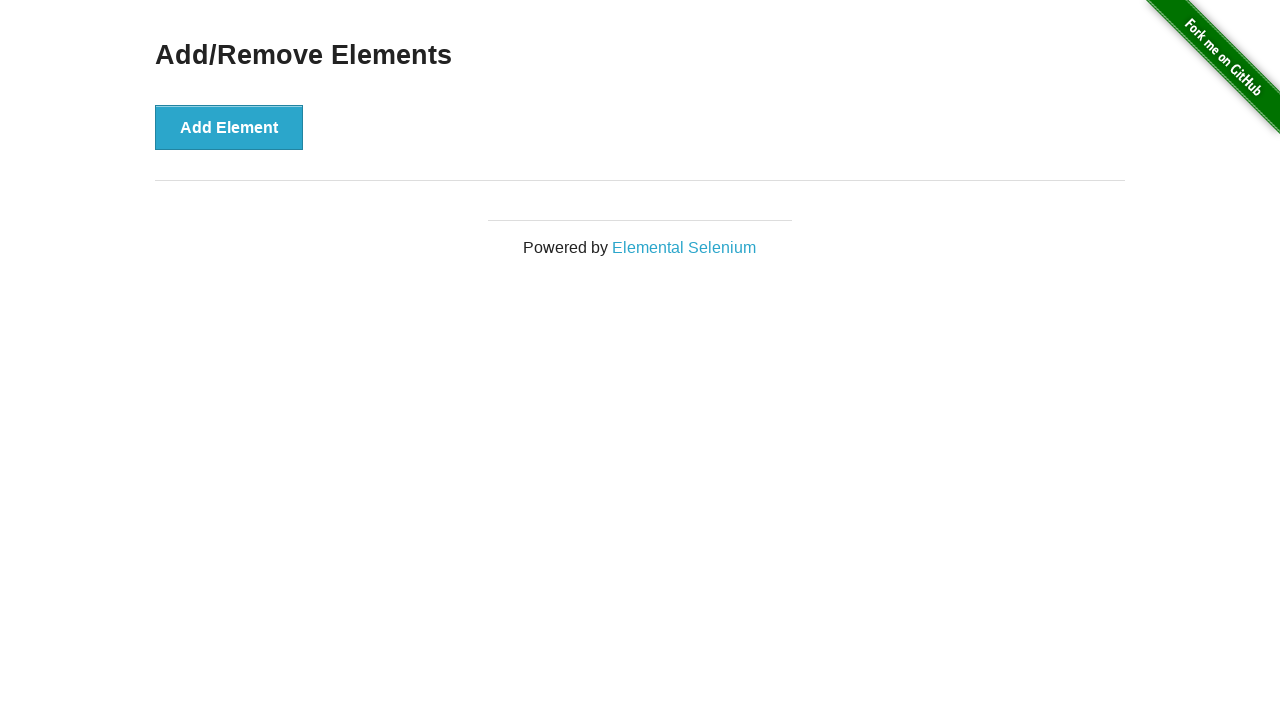

Clicked 'Add Element' button at (229, 127) on button[onclick='addElement()']
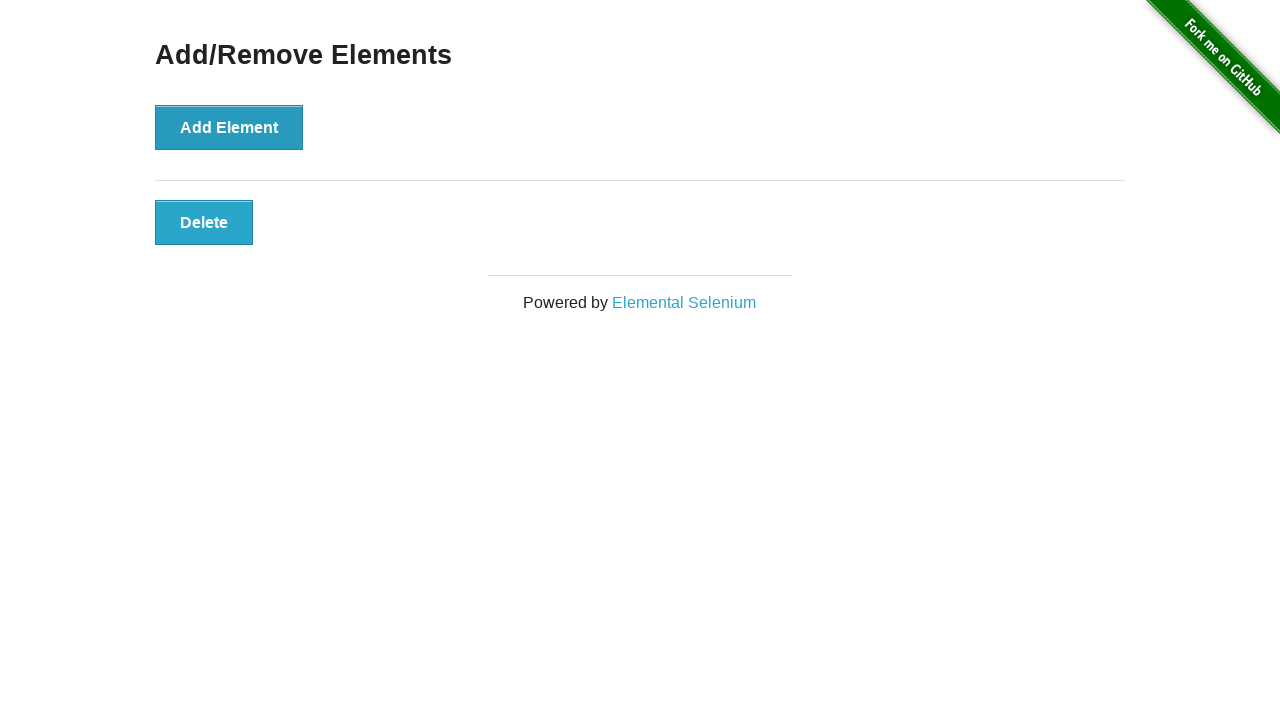

Waited 200ms for element to be added
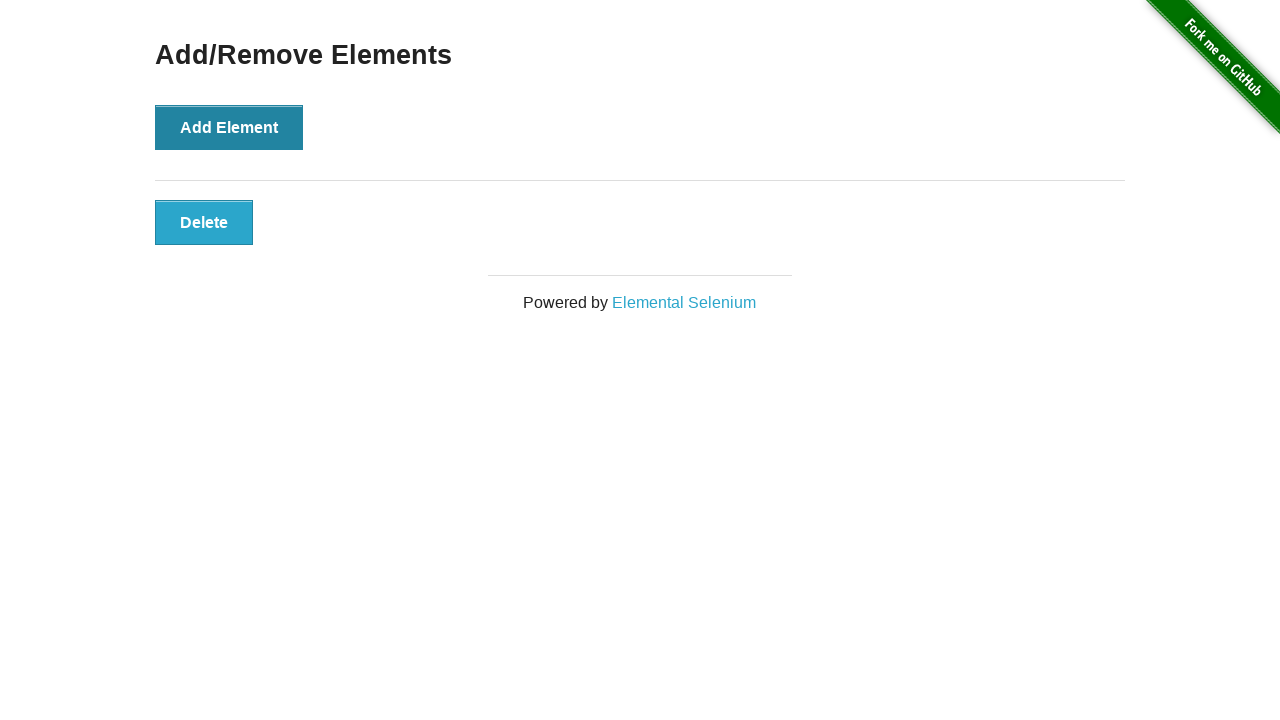

Clicked 'Add Element' button at (229, 127) on button[onclick='addElement()']
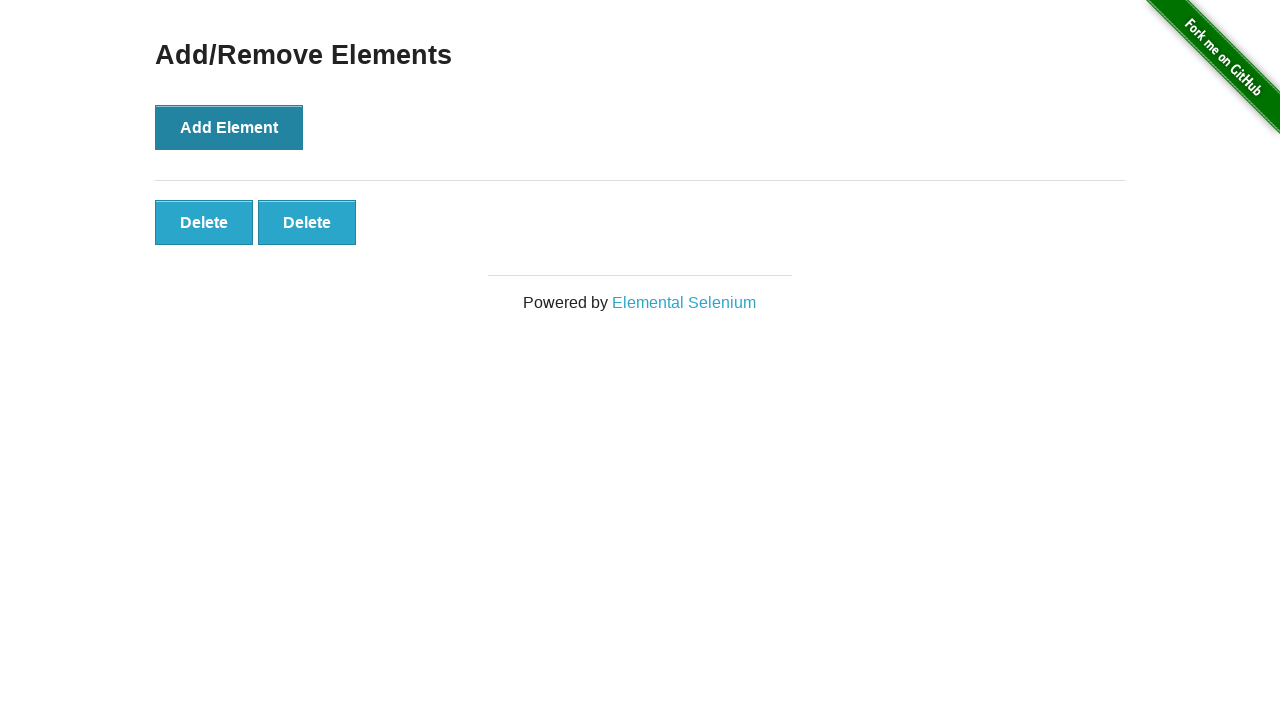

Waited 200ms for element to be added
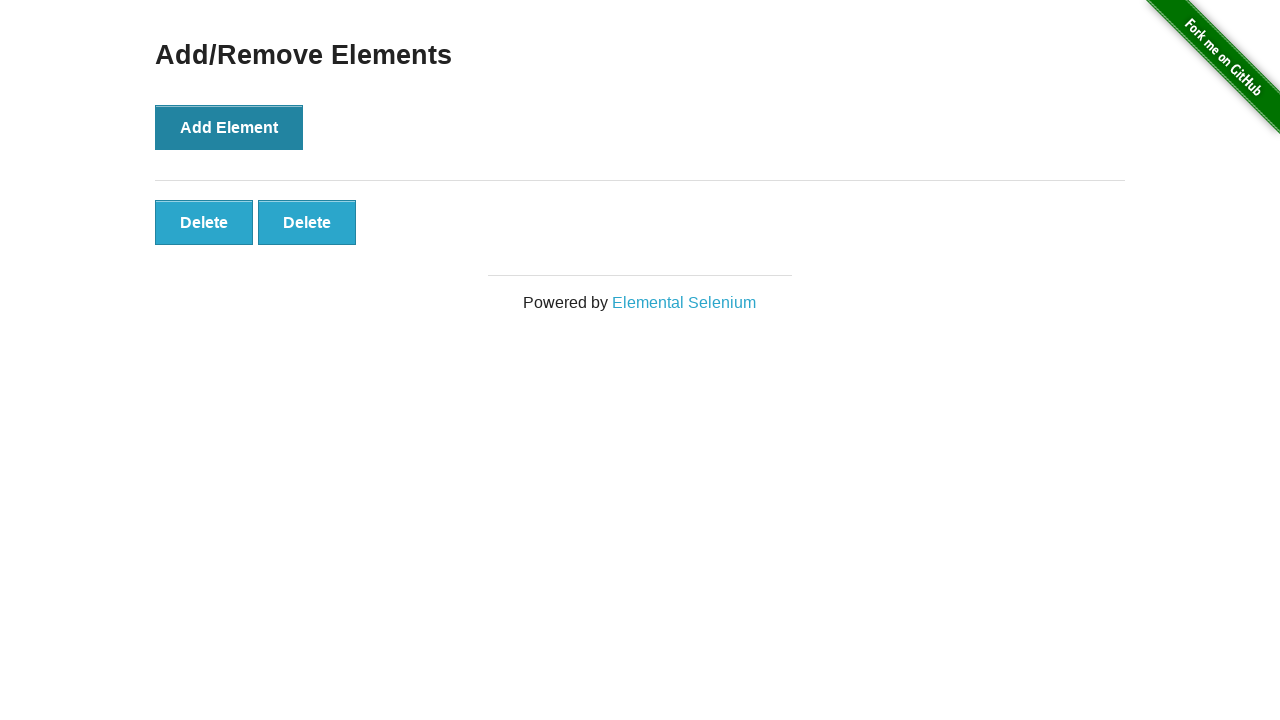

Clicked 'Add Element' button at (229, 127) on button[onclick='addElement()']
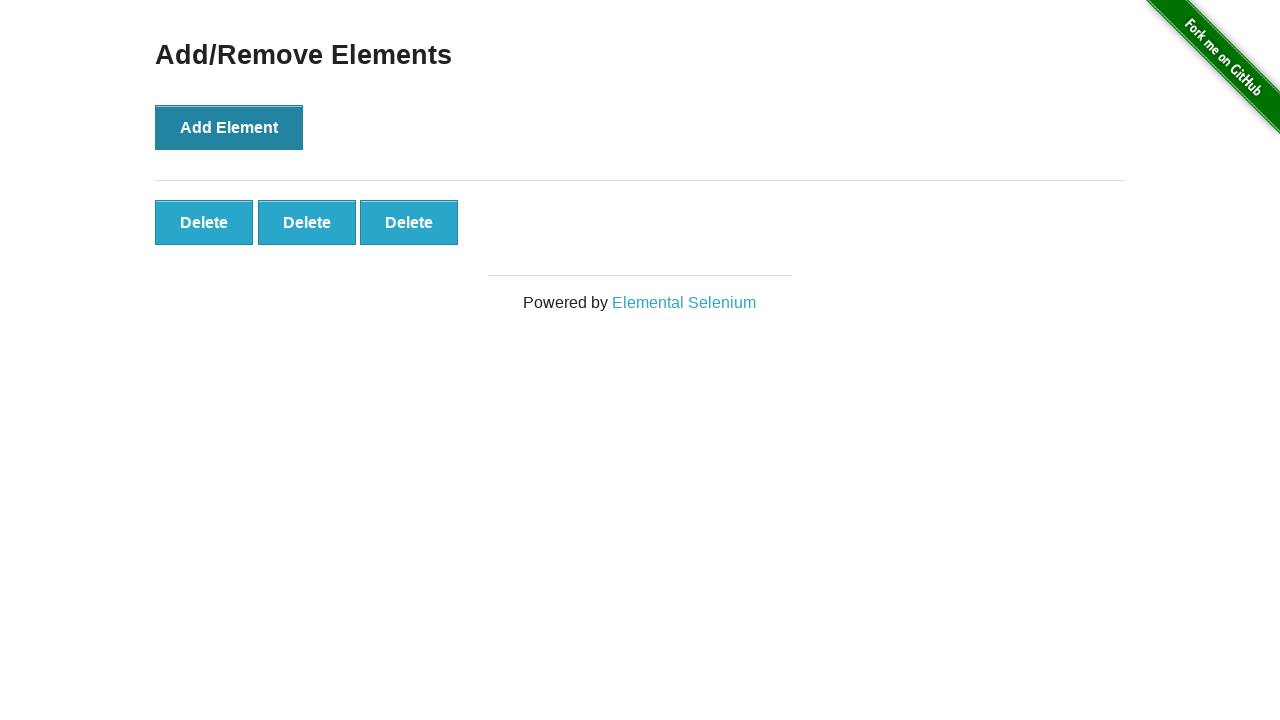

Waited 200ms for element to be added
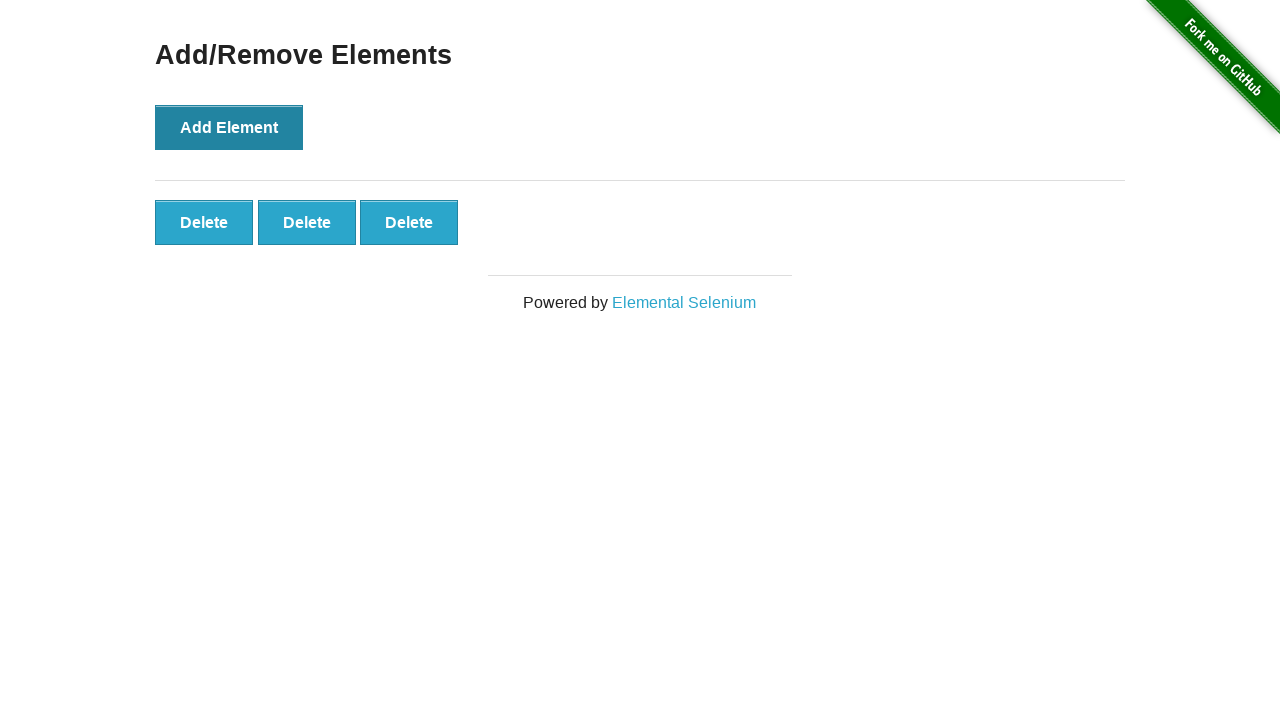

Clicked 'Add Element' button at (229, 127) on button[onclick='addElement()']
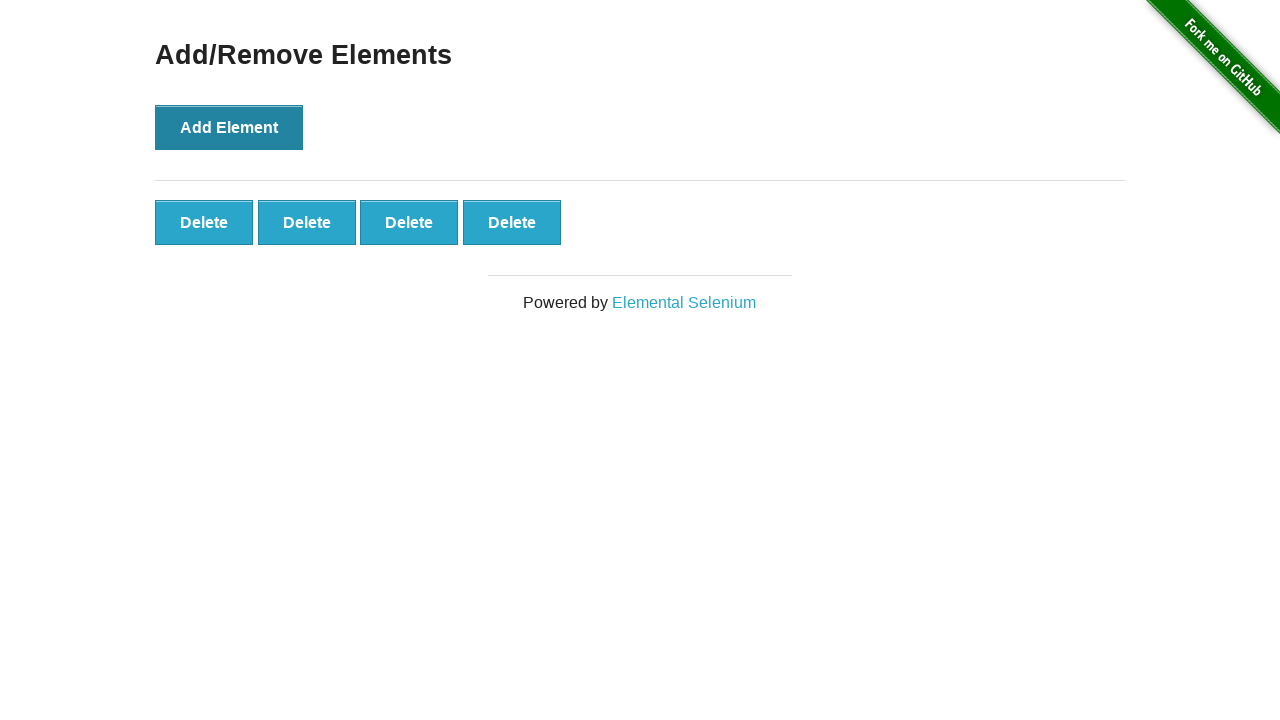

Waited 200ms for element to be added
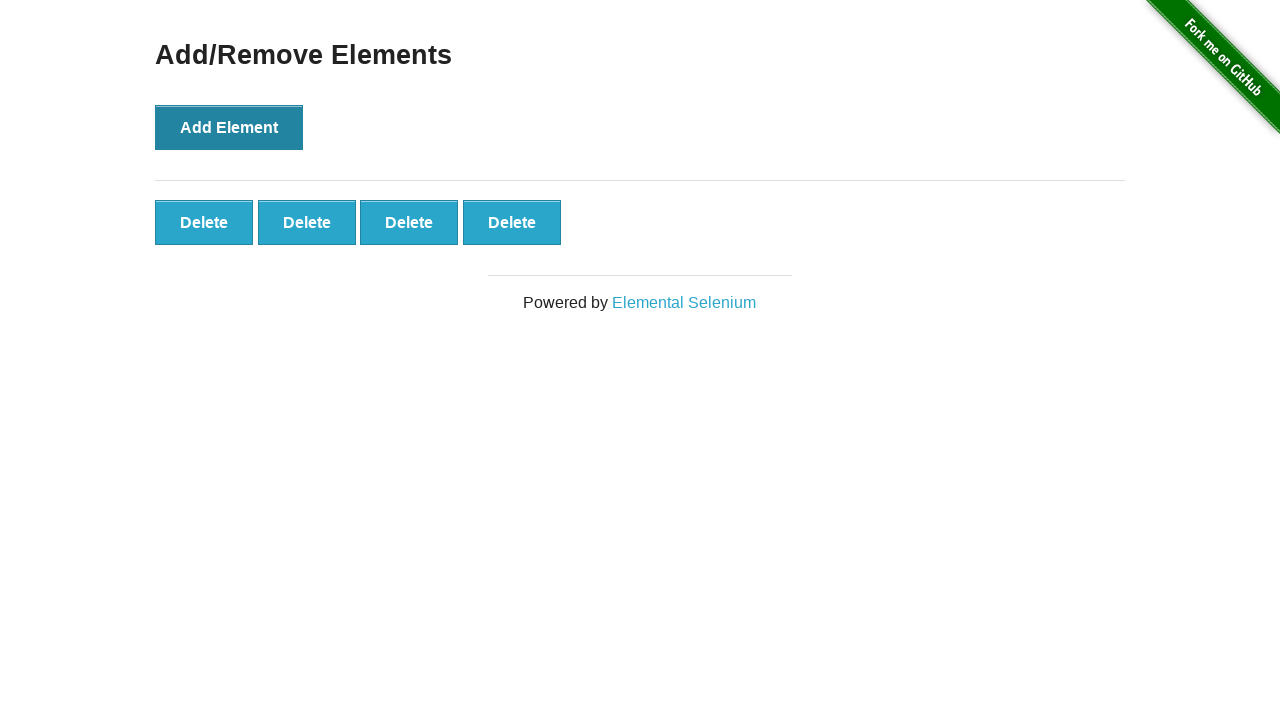

Clicked 'Add Element' button at (229, 127) on button[onclick='addElement()']
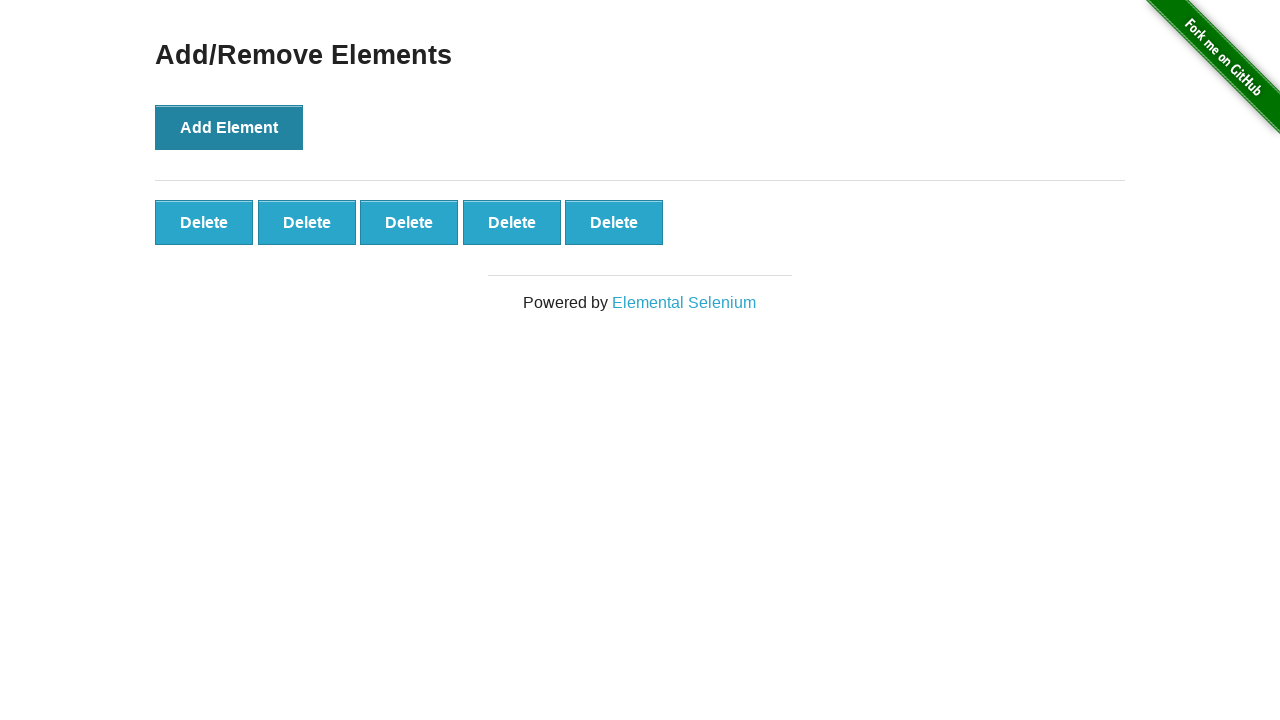

Waited 200ms for element to be added
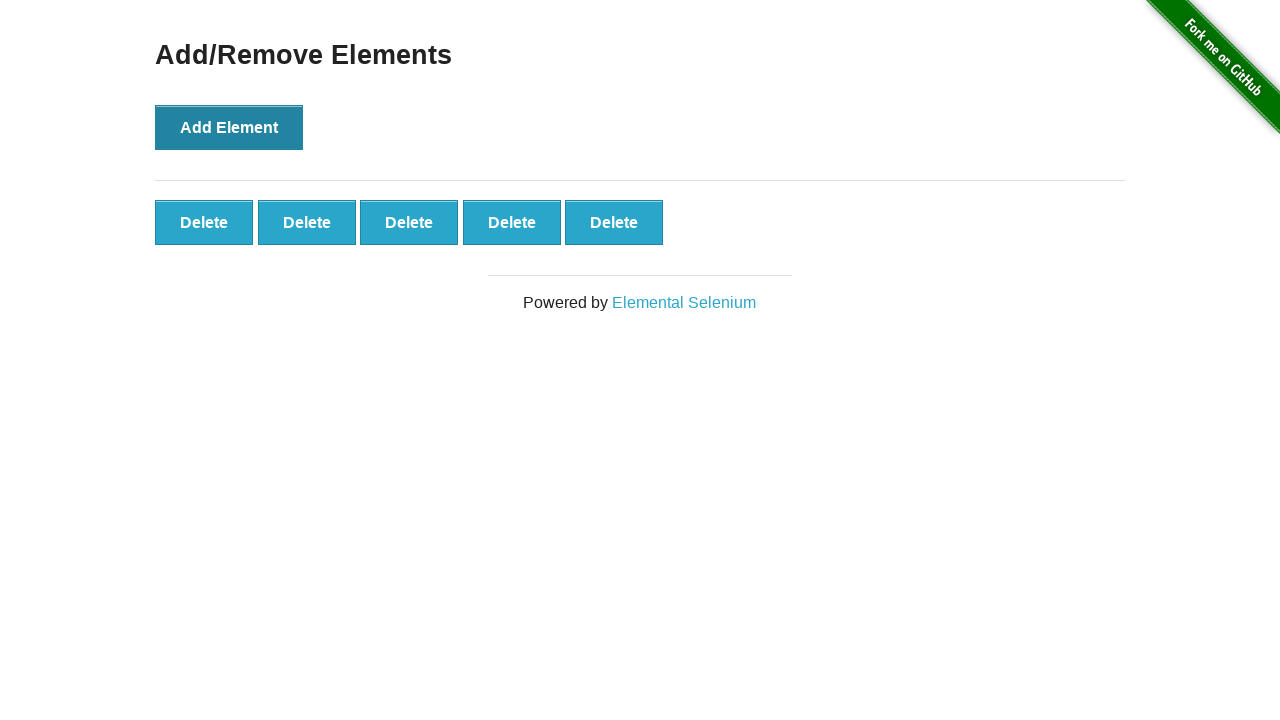

Verified that added elements are visible on the page
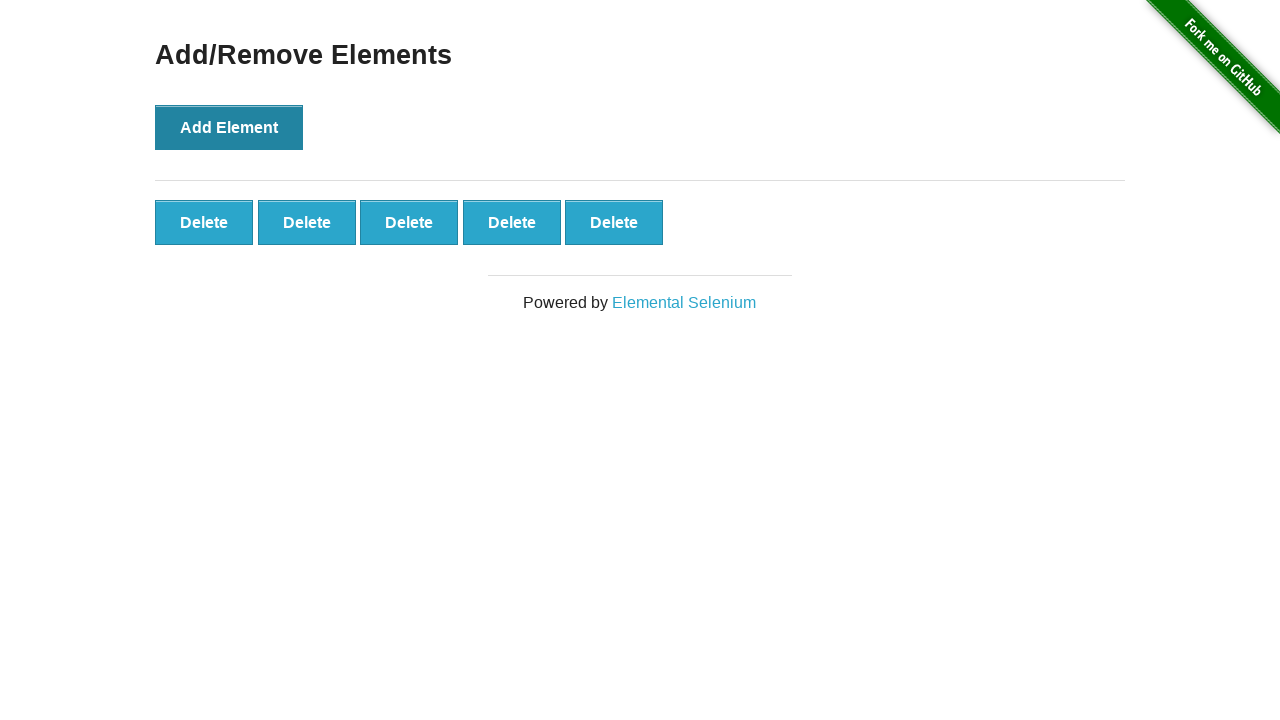

Verified that exactly 5 elements were added to the page
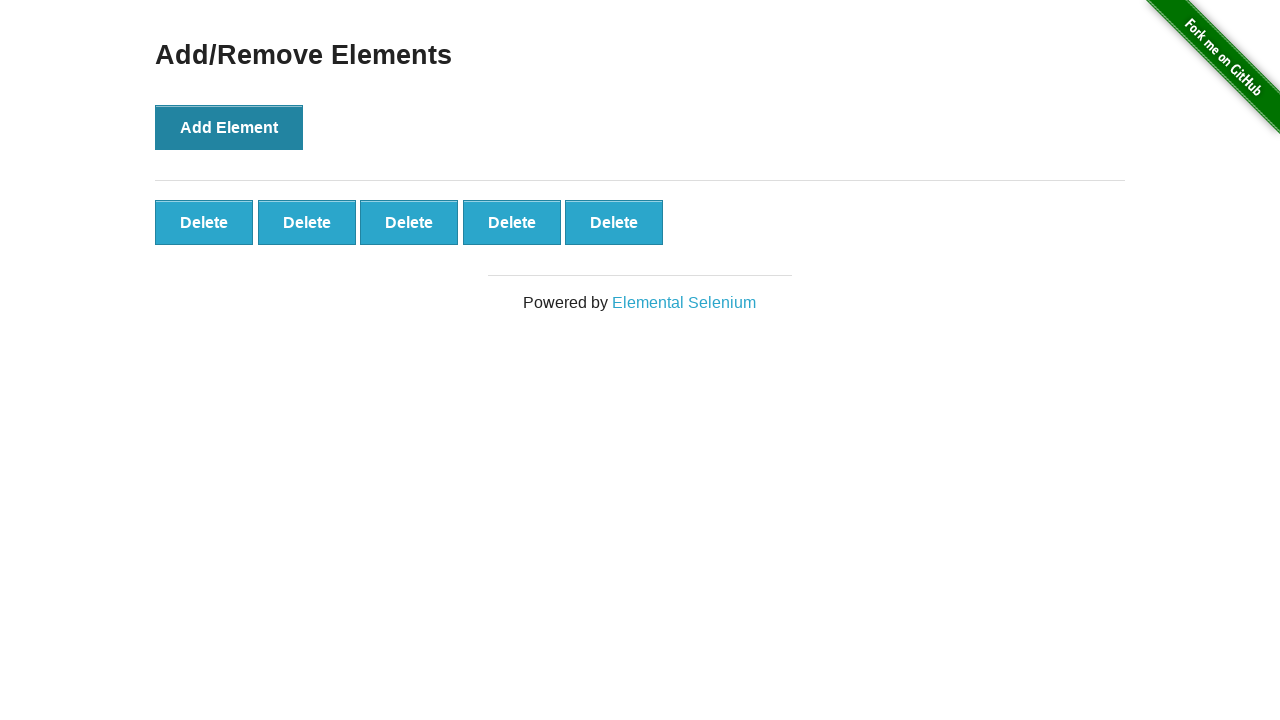

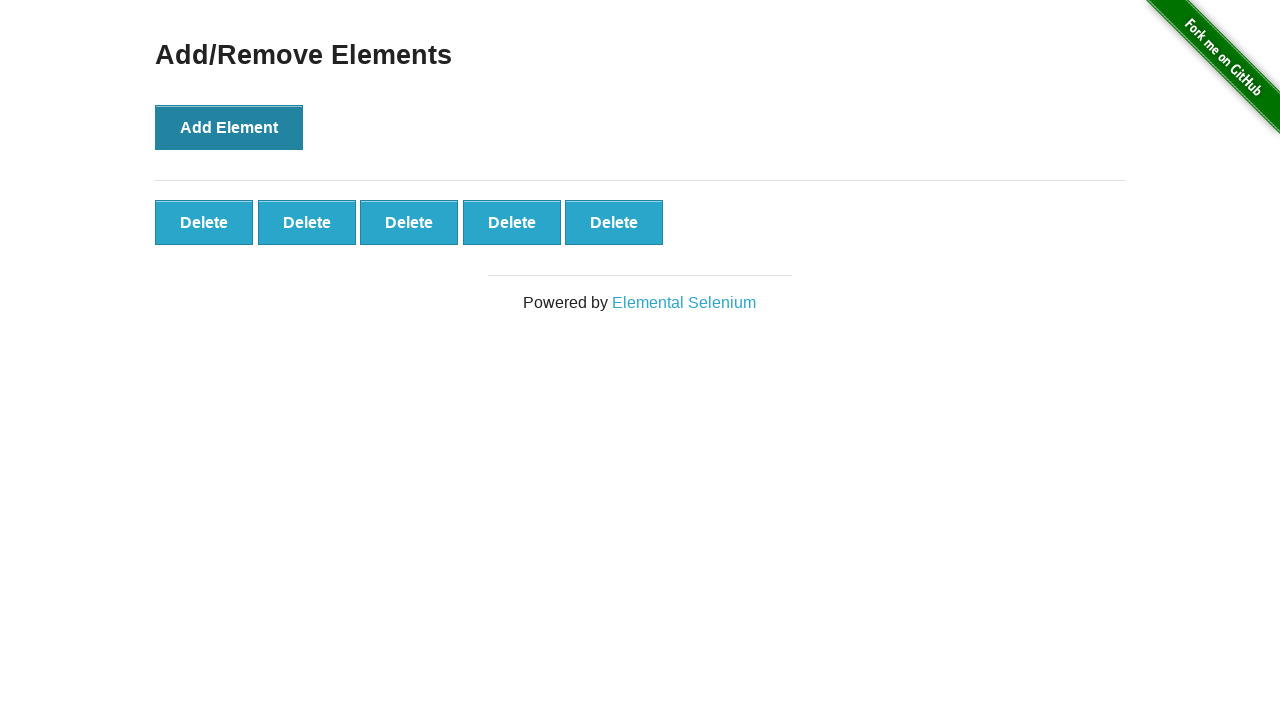